Tests dynamic dropdown/autocomplete by typing a country name and selecting it

Starting URL: https://codenboxautomationlab.com/practice/

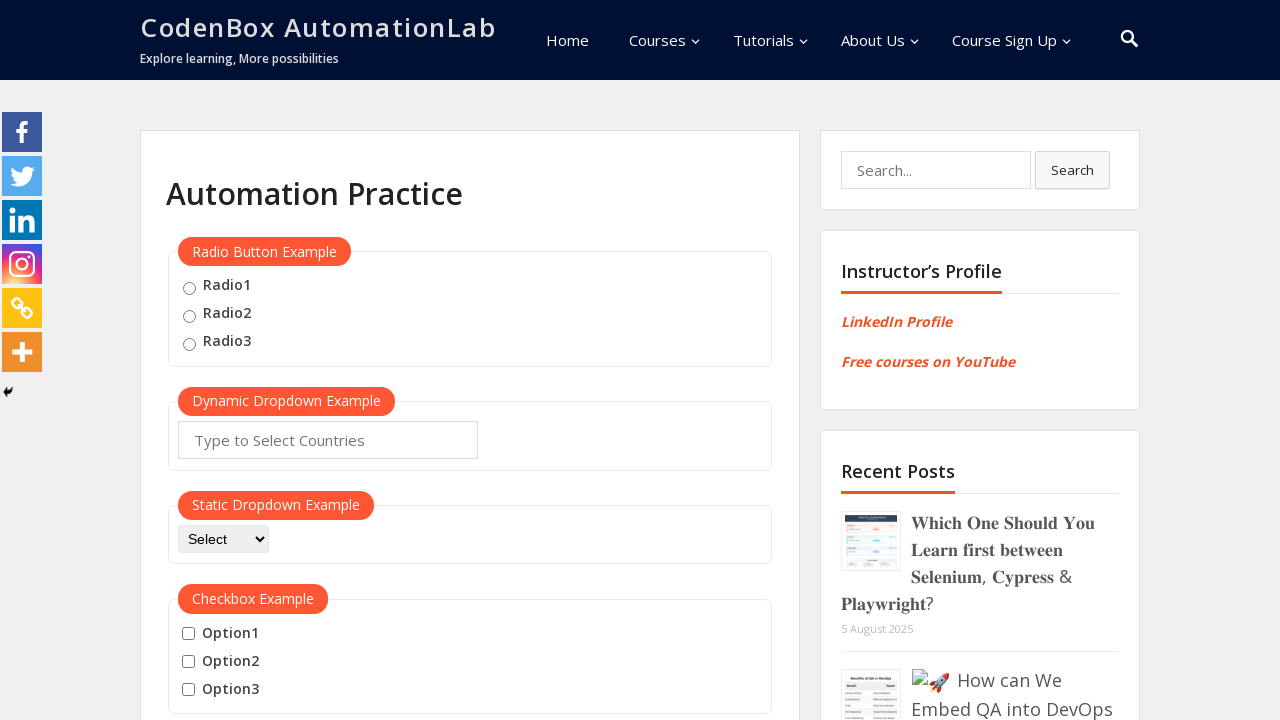

Typed 'Italy' in the autocomplete field on #autocomplete
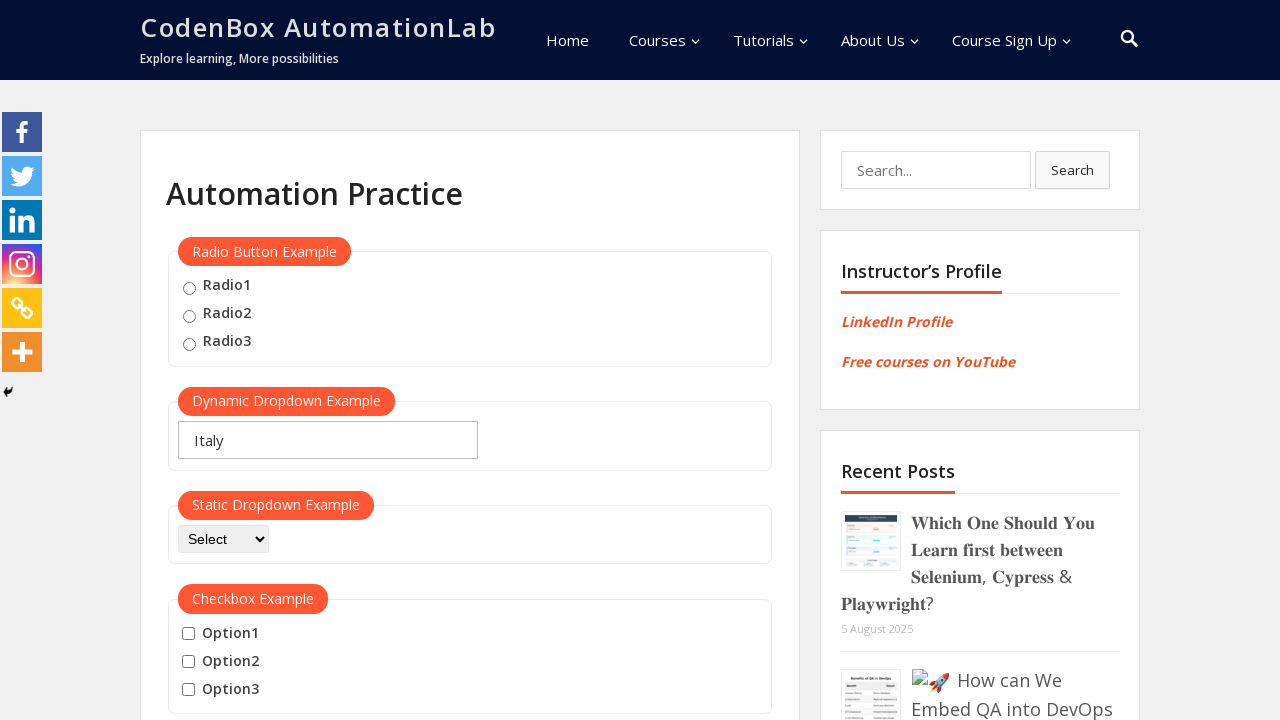

Pressed Enter to select the country from dropdown on #autocomplete
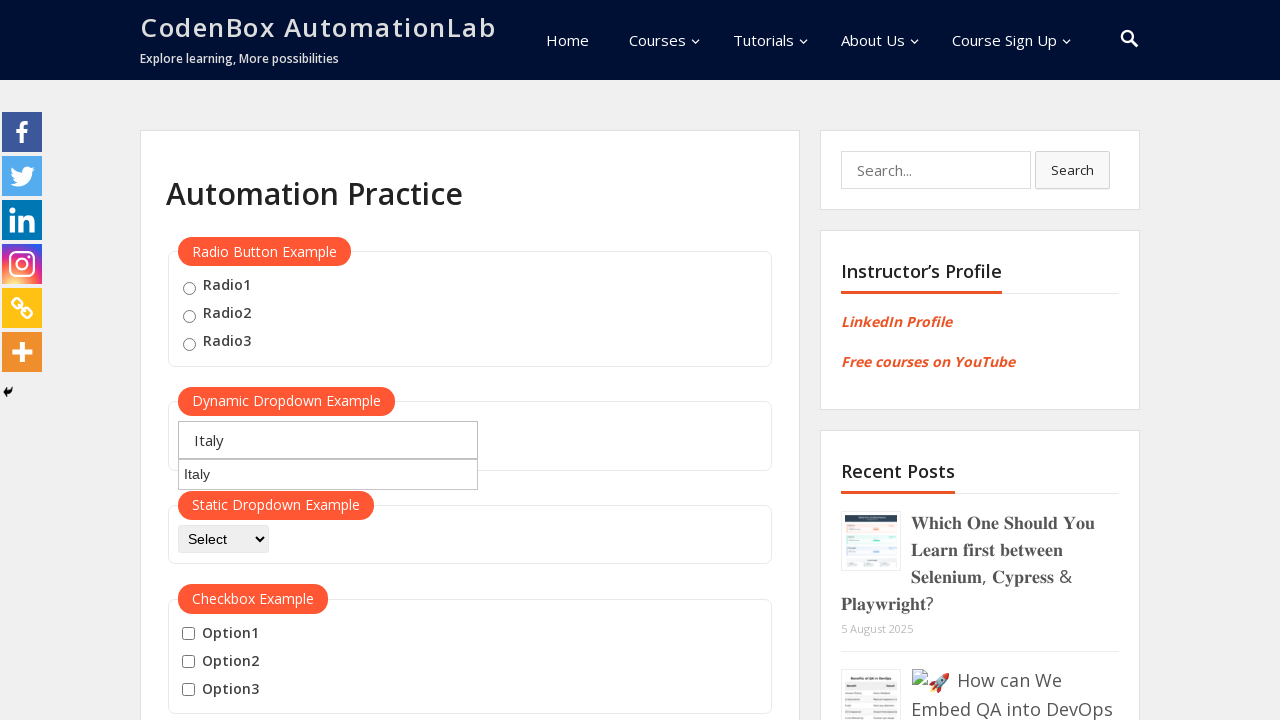

Verified that autocomplete field contains 'Italy'
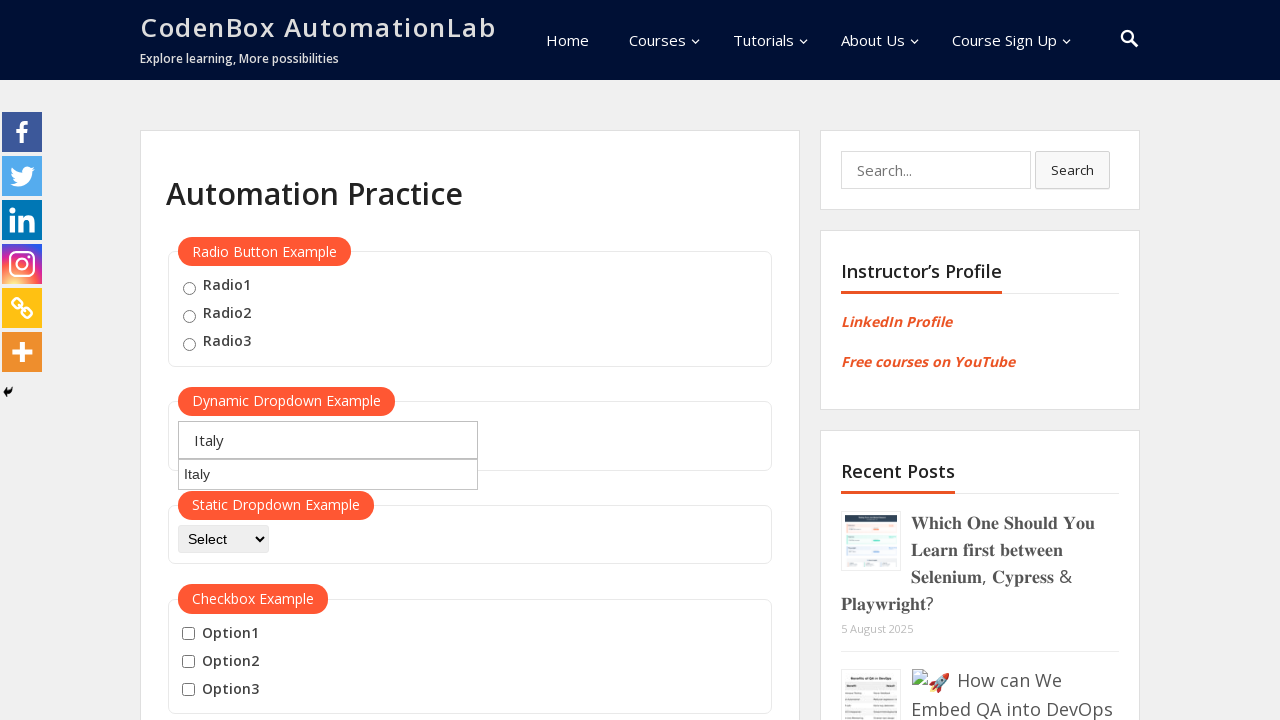

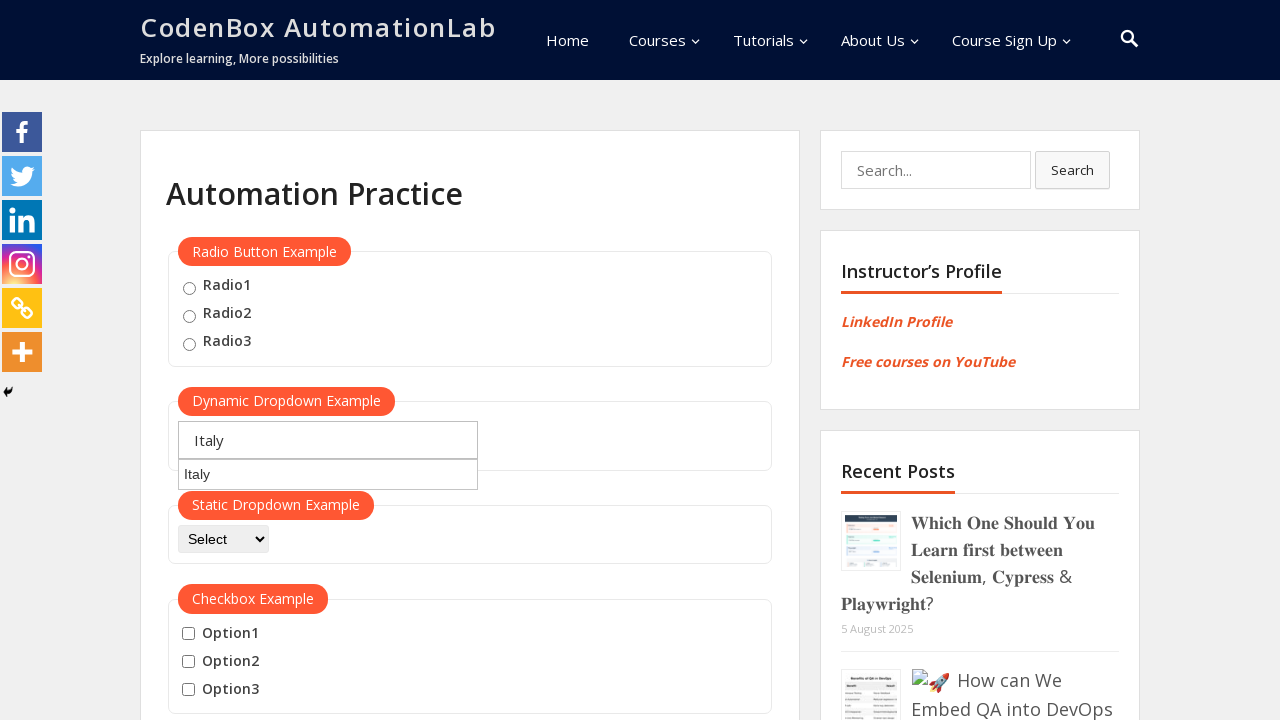